Tests auto-suggestive dropdown by typing a partial country name and selecting Pakistan from the suggestions list.

Starting URL: https://rahulshettyacademy.com/dropdownsPractise/

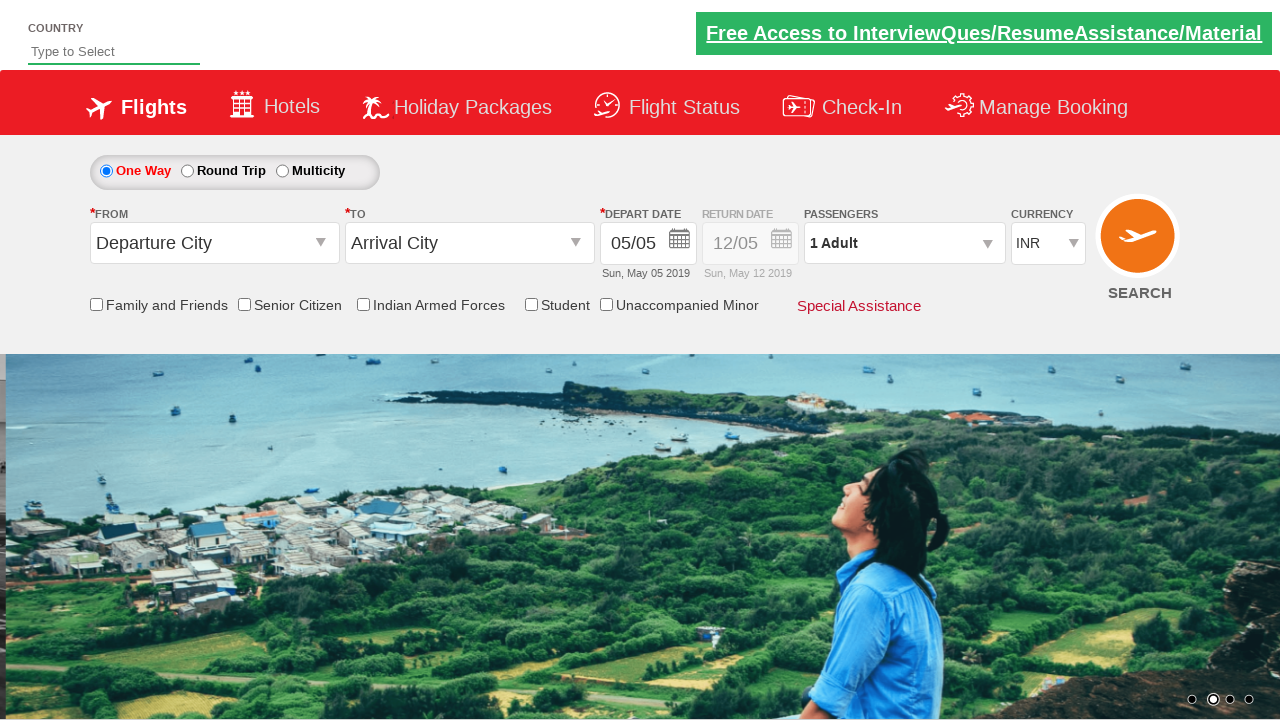

Typed 'Pa' in auto-suggest field on #autosuggest
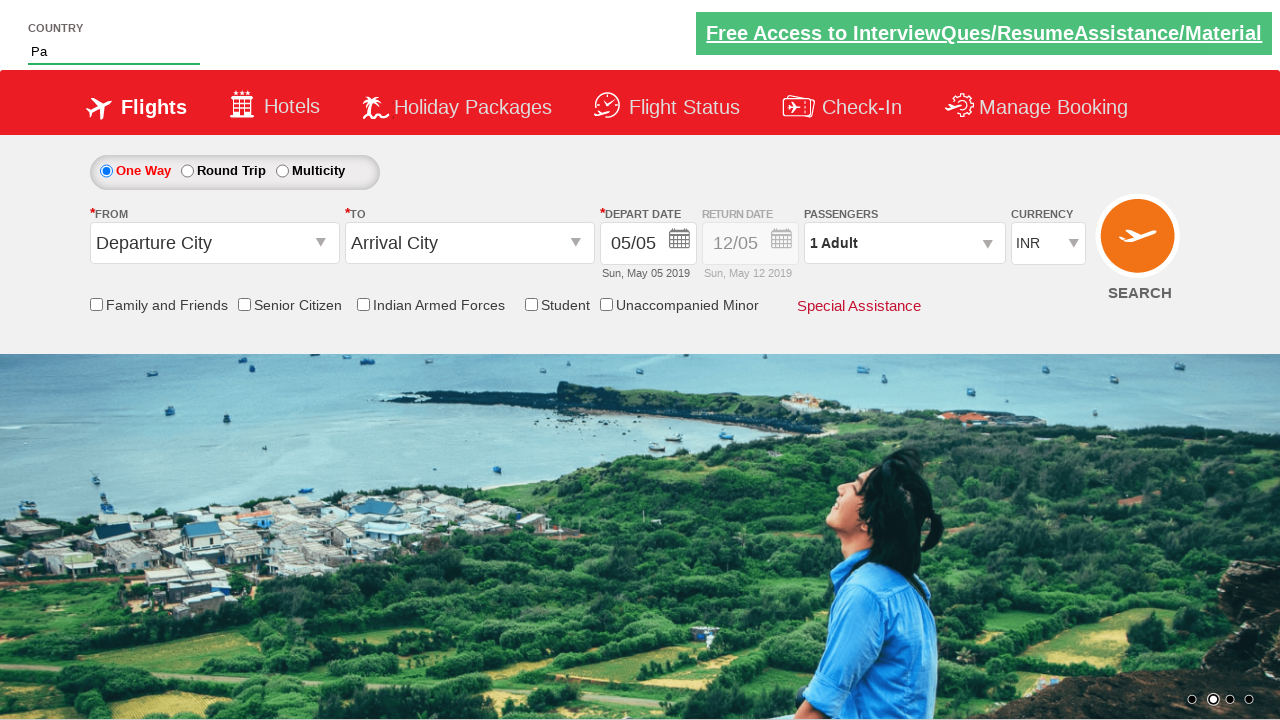

Suggestions dropdown appeared
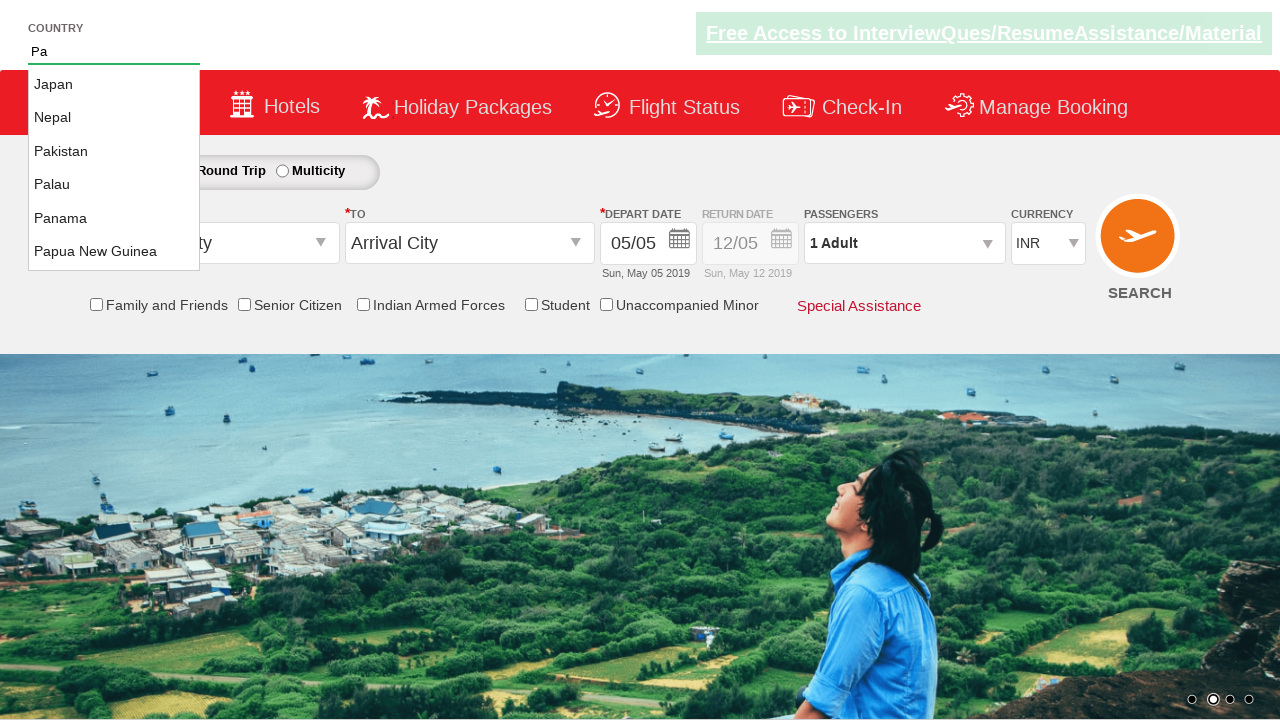

Selected Pakistan from the suggestions list at (114, 152) on ul#ui-id-1 li:has-text('Pakistan')
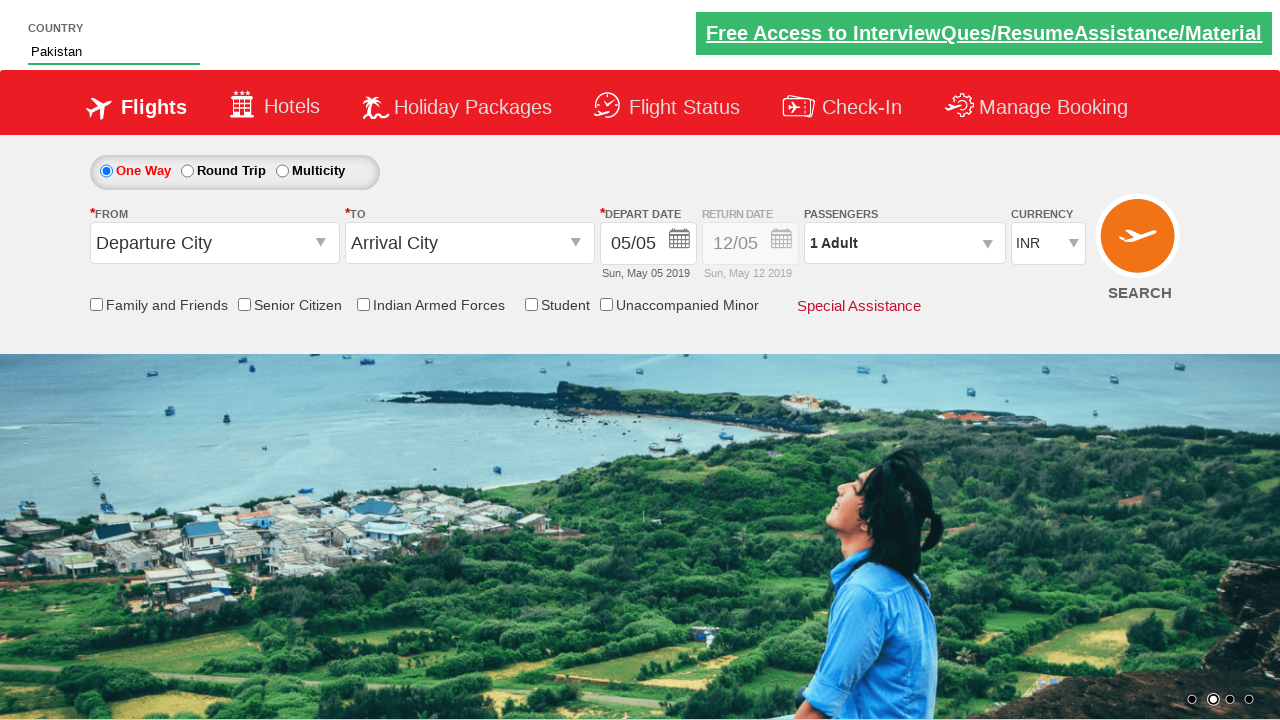

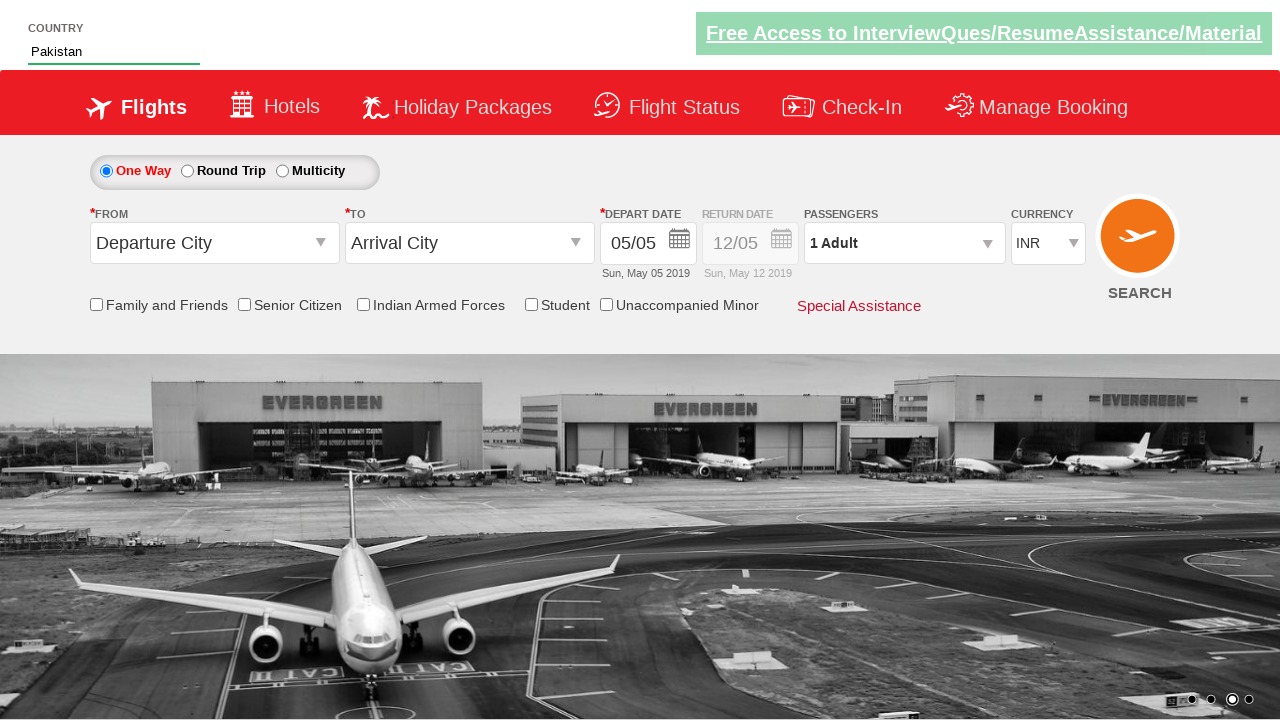